Navigates to a value input page and retrieves text from an input field element

Starting URL: https://softwaretestingpro.github.io/Automation/Beginner/B-1.06-ValueInput.html

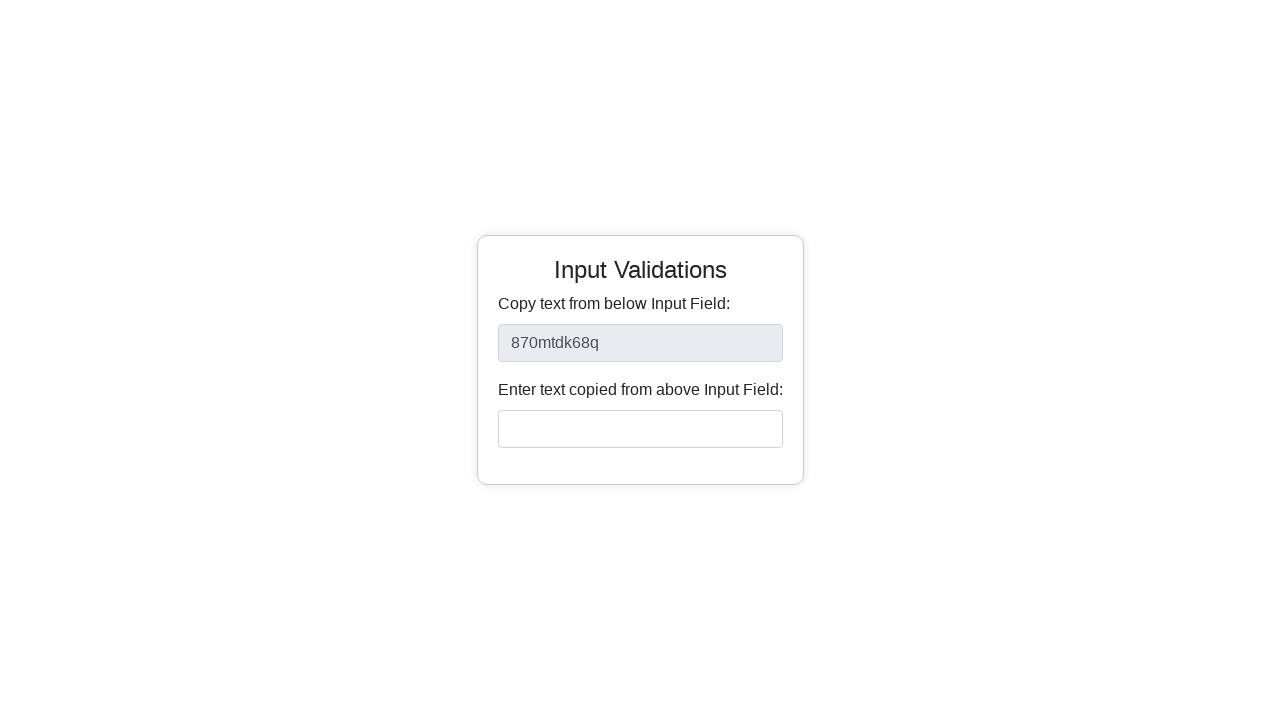

Navigated to value input page
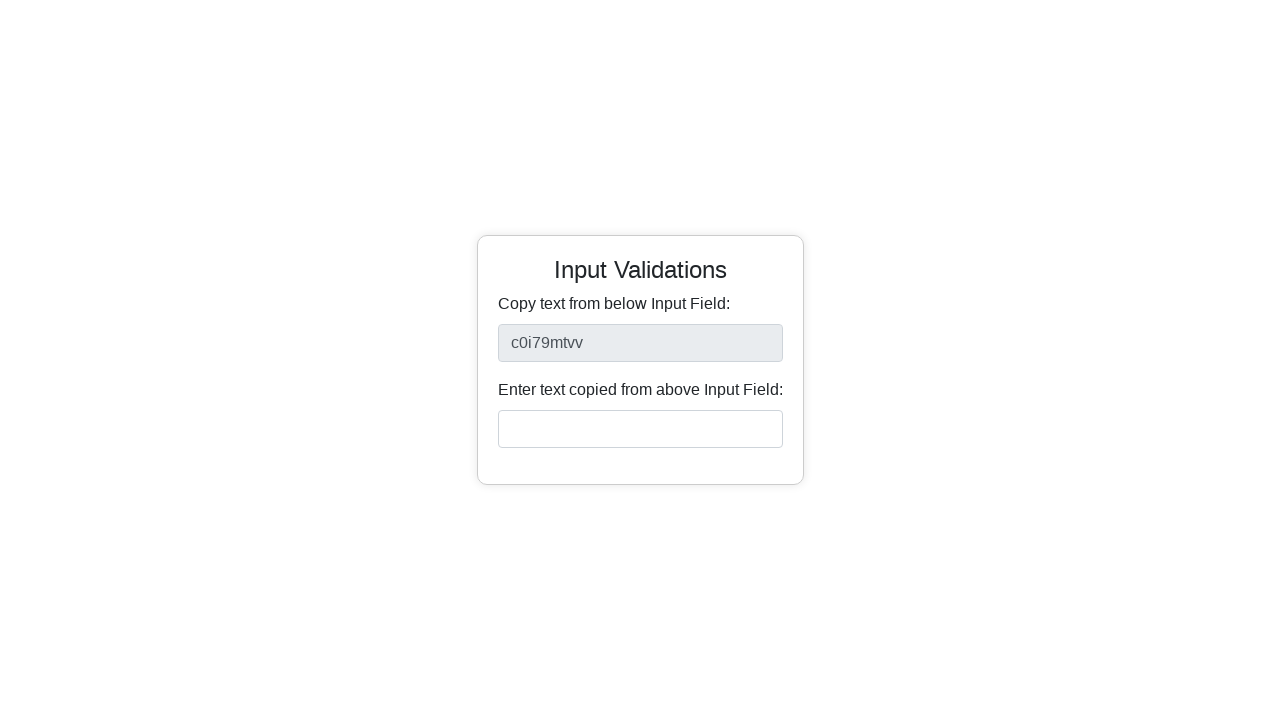

Input field appeared on page
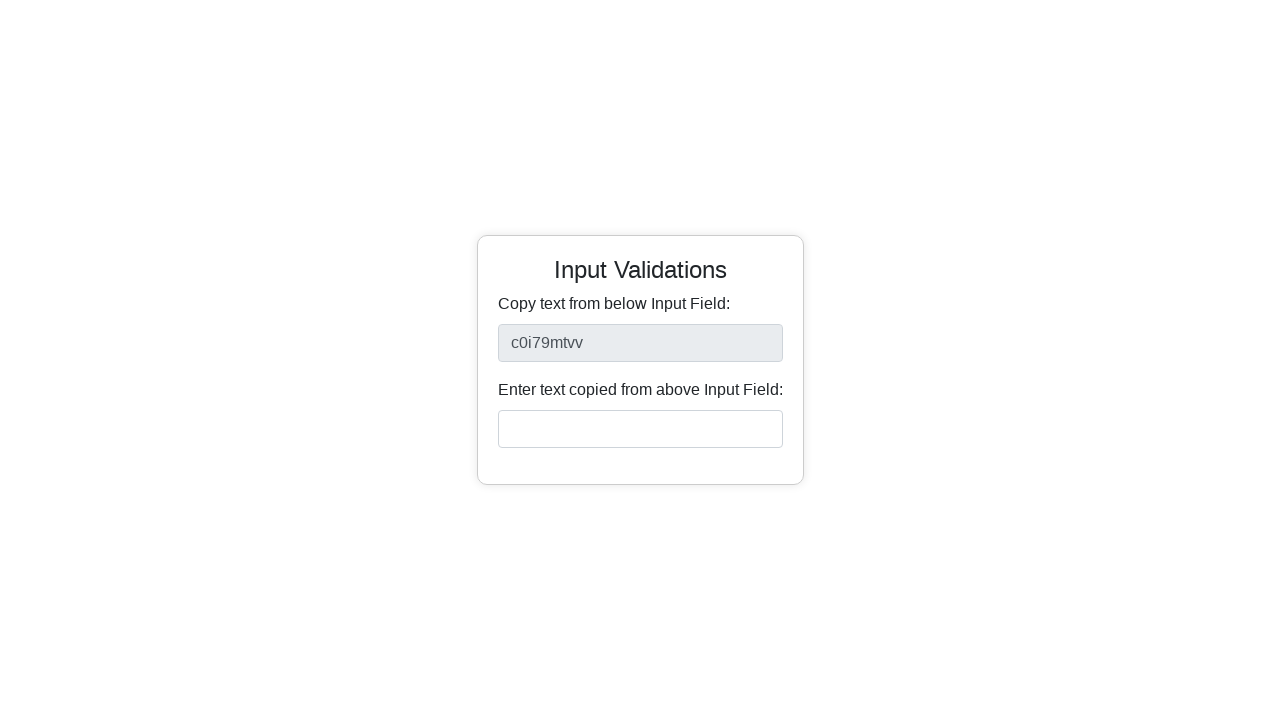

Retrieved text from input field: 'c0i79mtvv'
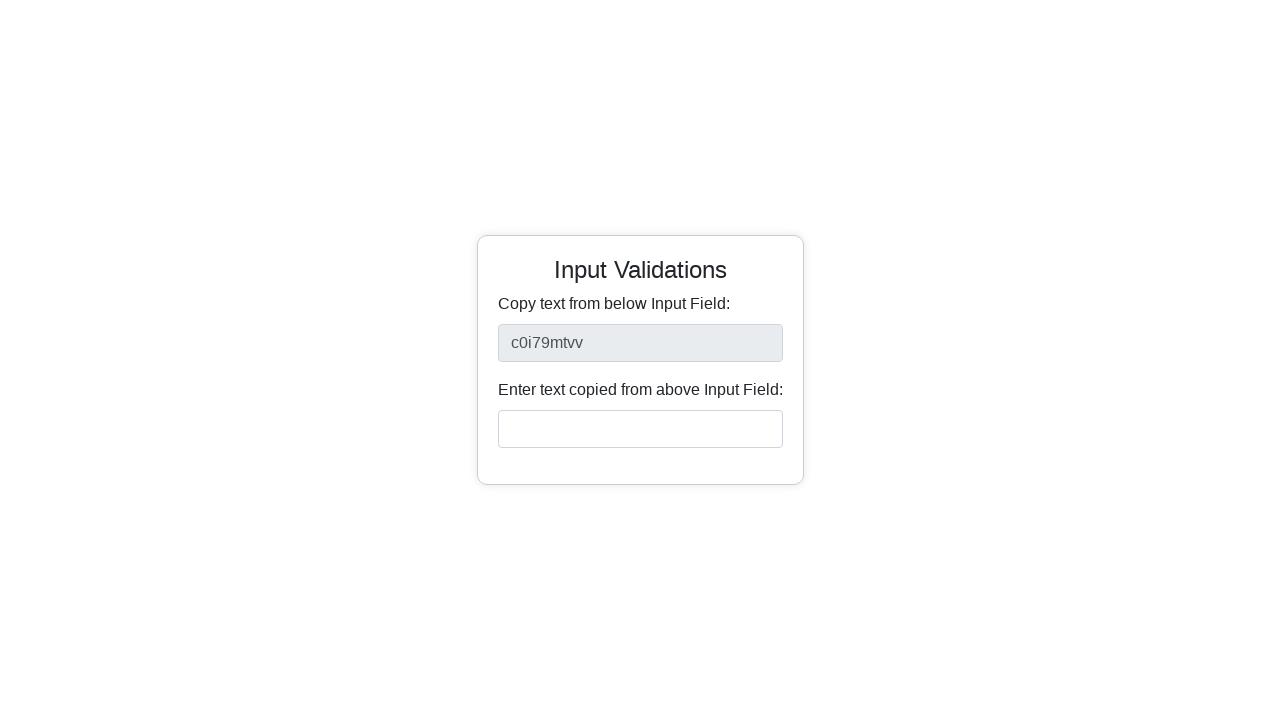

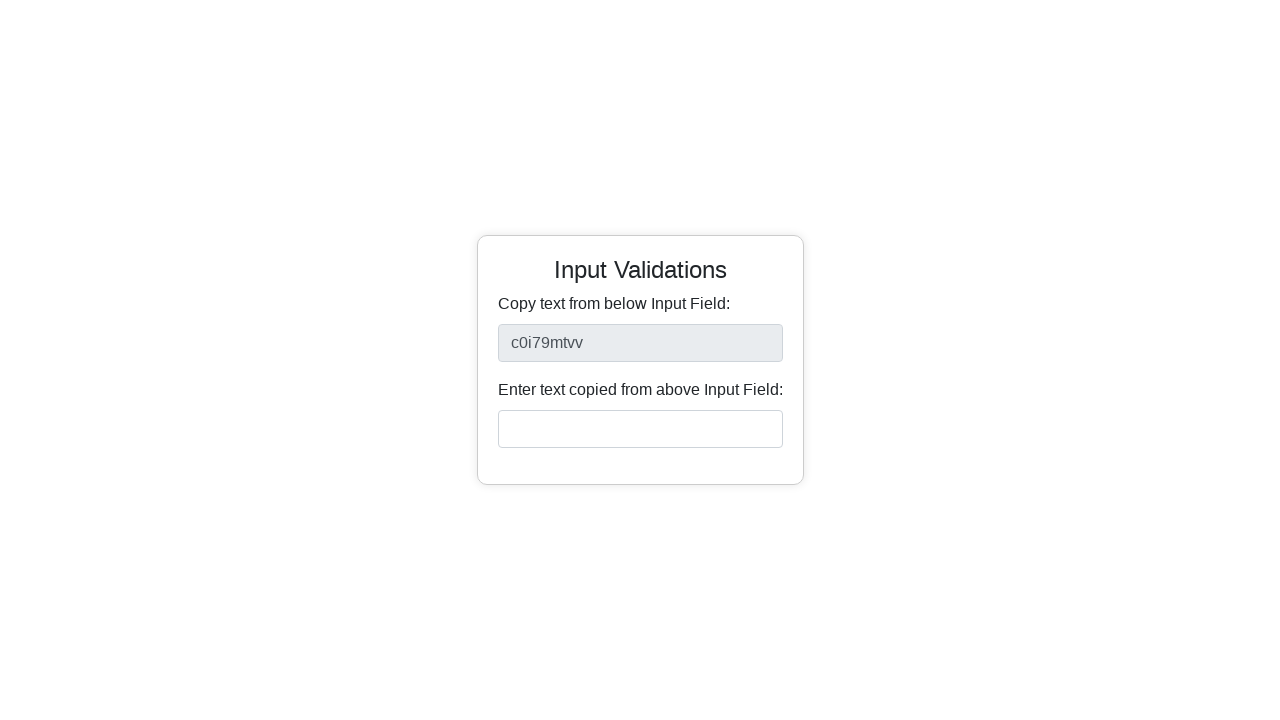